Tests interaction with iframes by locating frame 1 and filling a text input field with text

Starting URL: https://ui.vision/demo/webtest/frames/

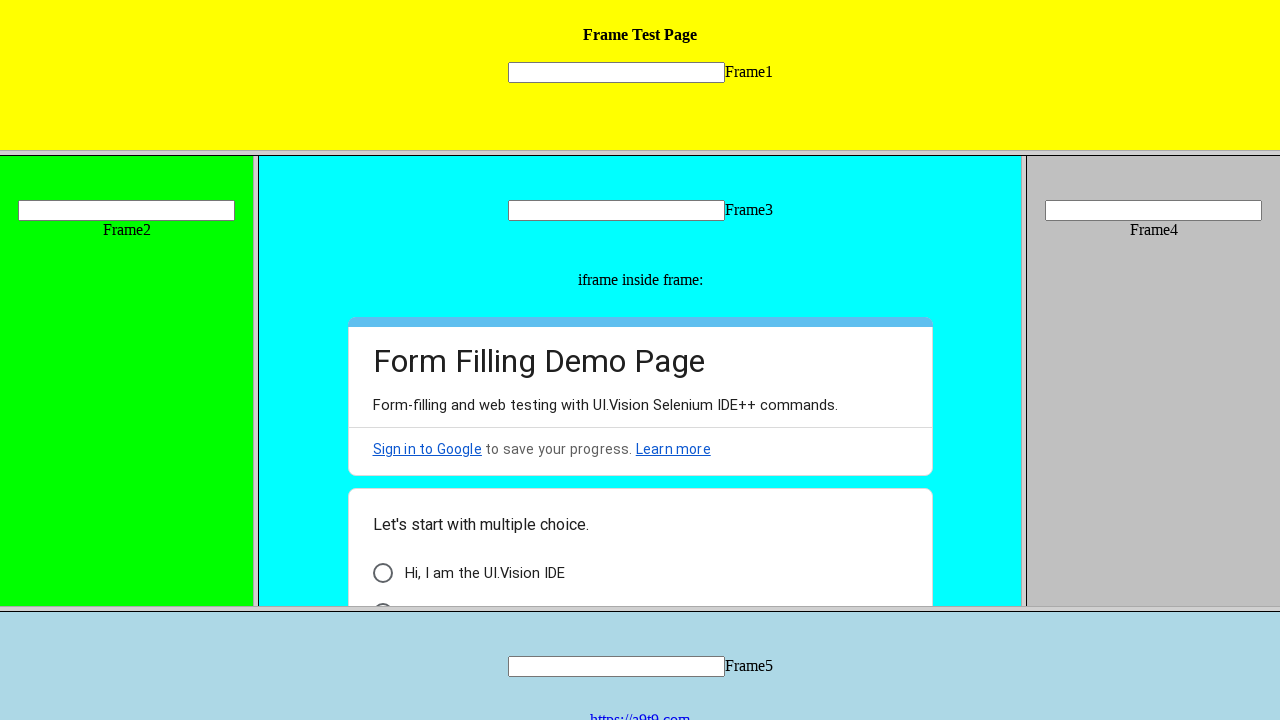

Navigated to frames demo page
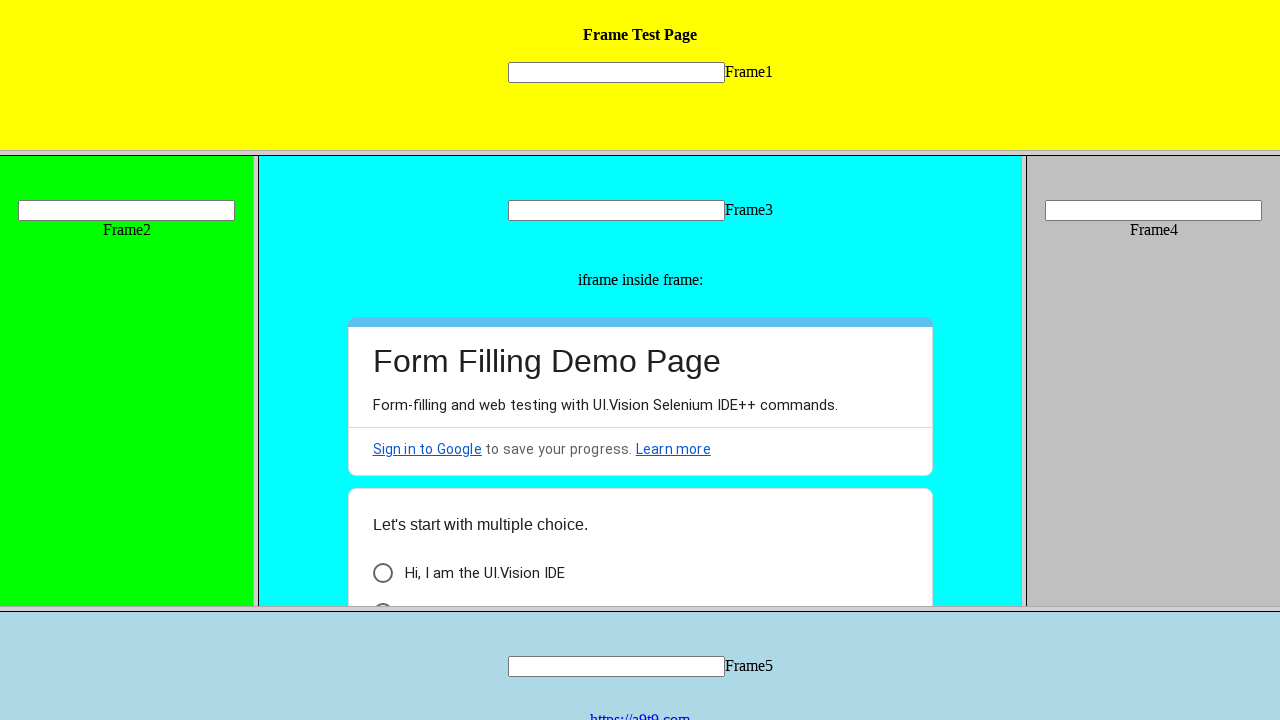

Located frame 1 element
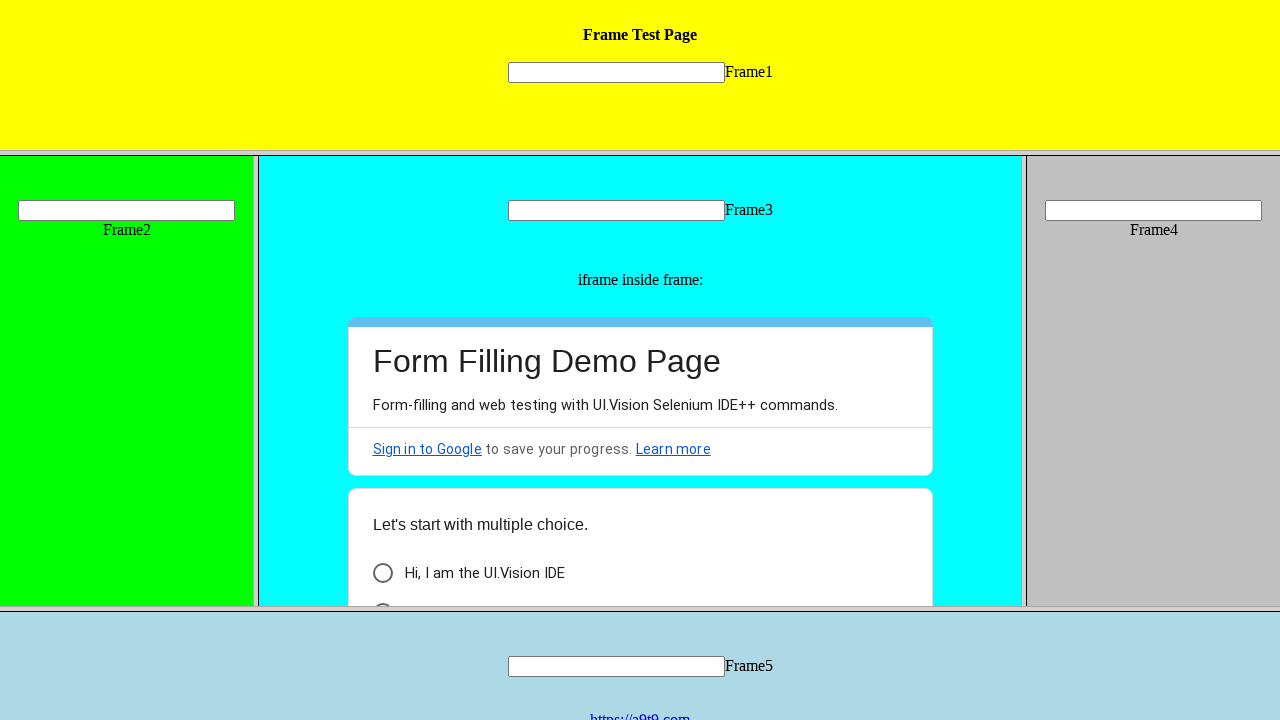

Filled text input field in frame 1 with 'playwright' on [src="frame_1.html"] >> internal:control=enter-frame >> [name="mytext1"]
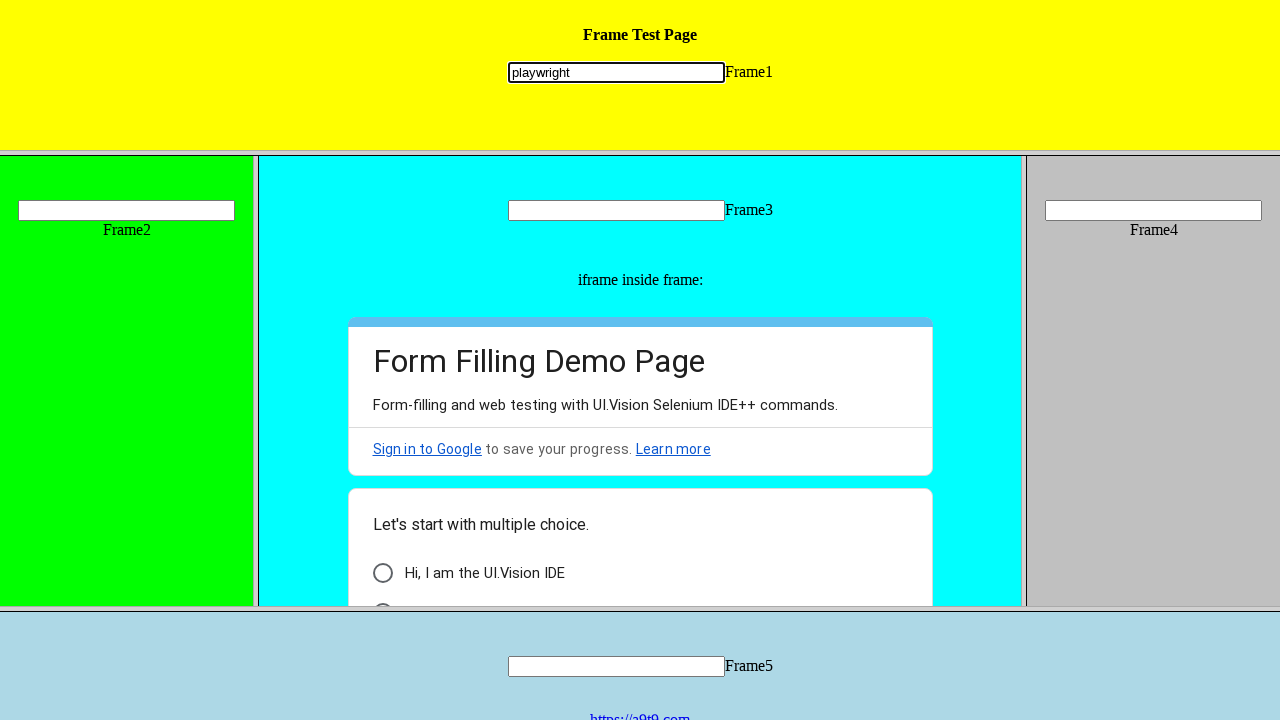

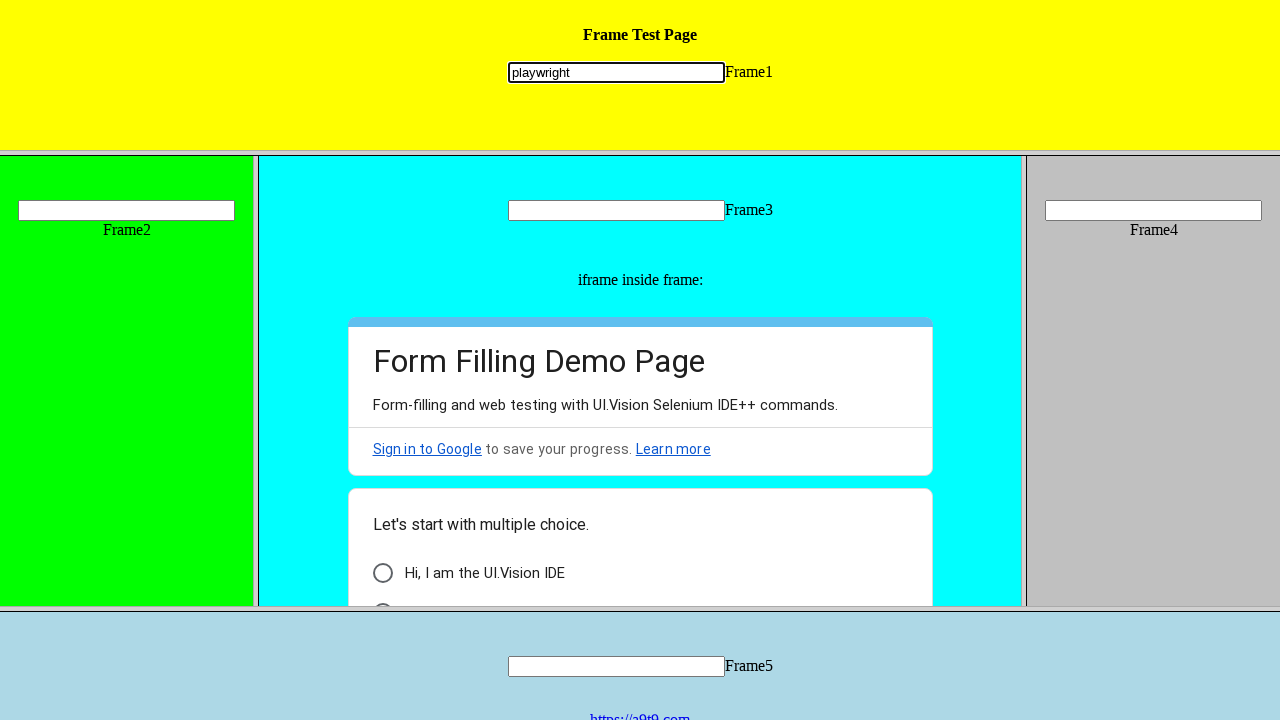